Tests a registration form by filling in personal details including name, address, email and phone

Starting URL: http://demo.automationtesting.in/Register.html

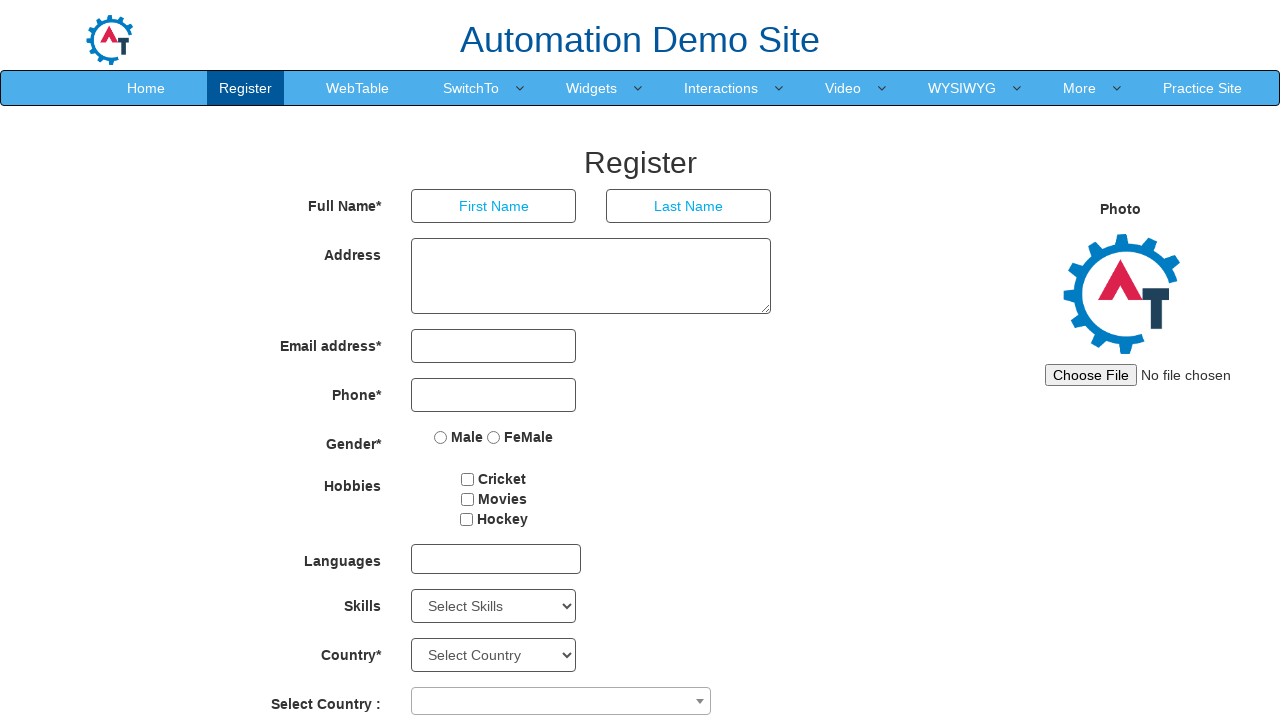

Filled first name field with 'Suresh' on input[placeholder='First Name']
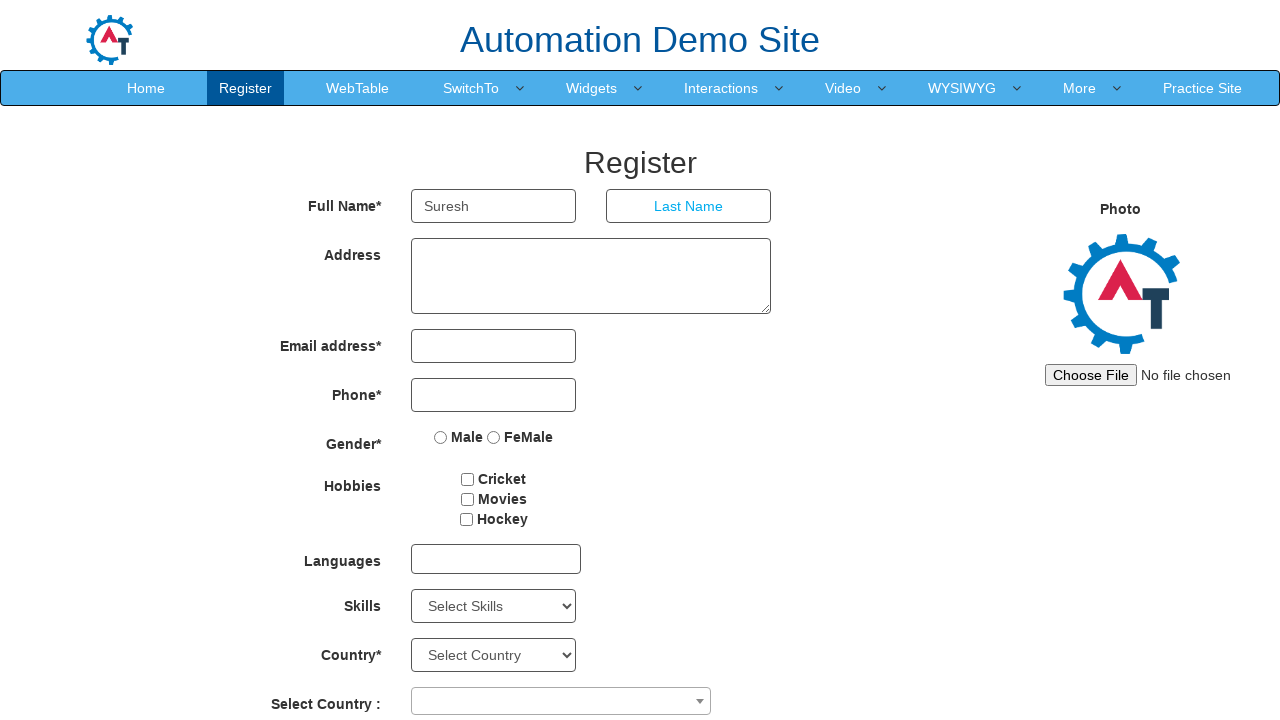

Filled last name field with 'V' on input[placeholder='Last Name']
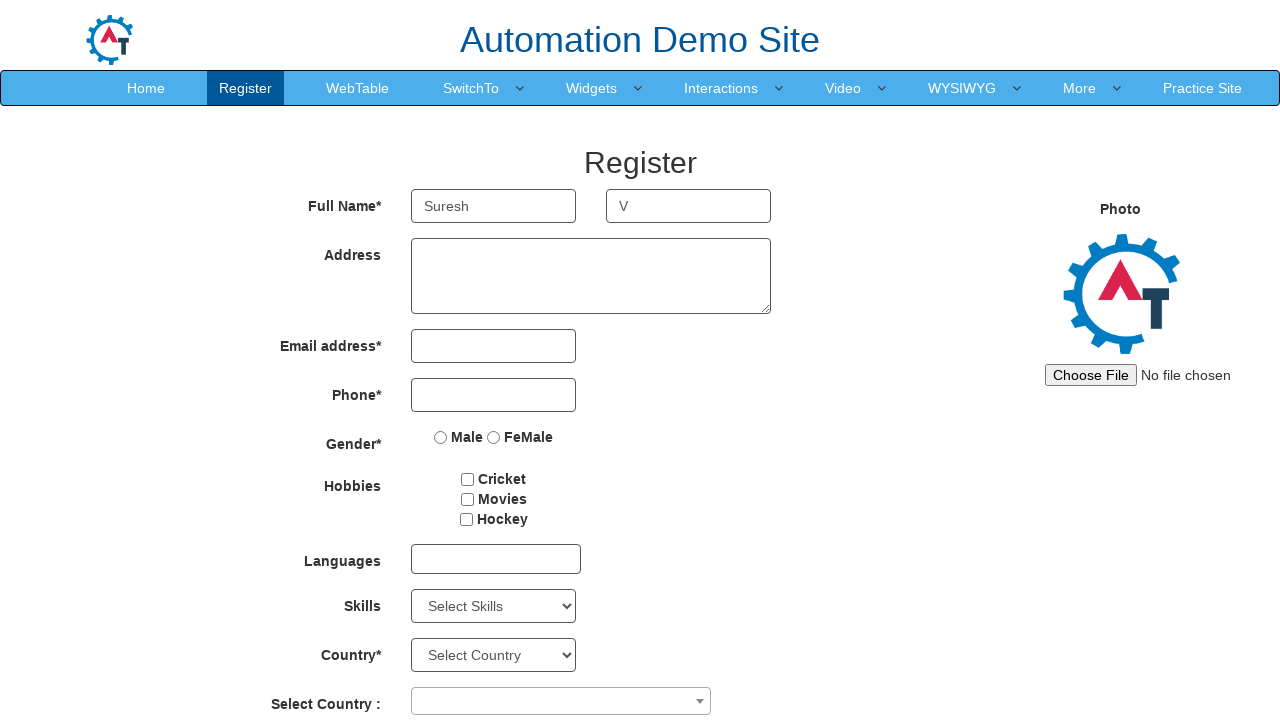

Filled address field with 'Madurai' on textarea[rows='3']
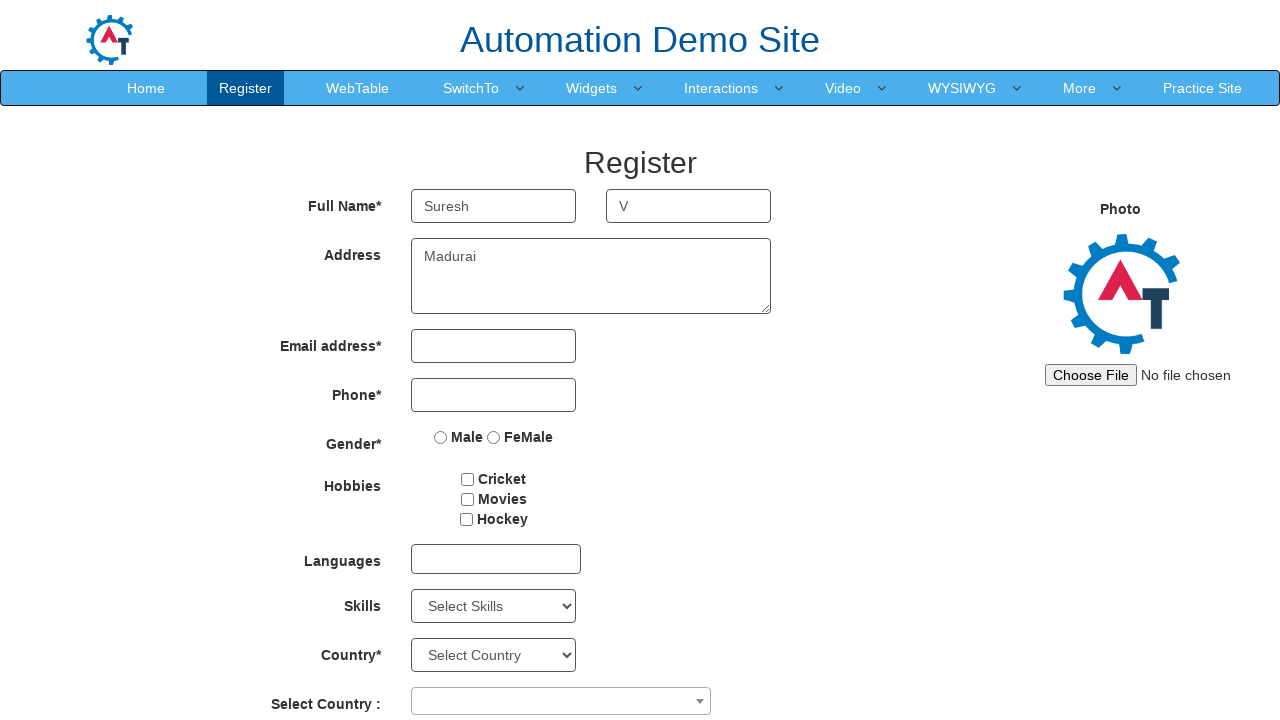

Filled email field with 'test@example.com' on input[type='email']
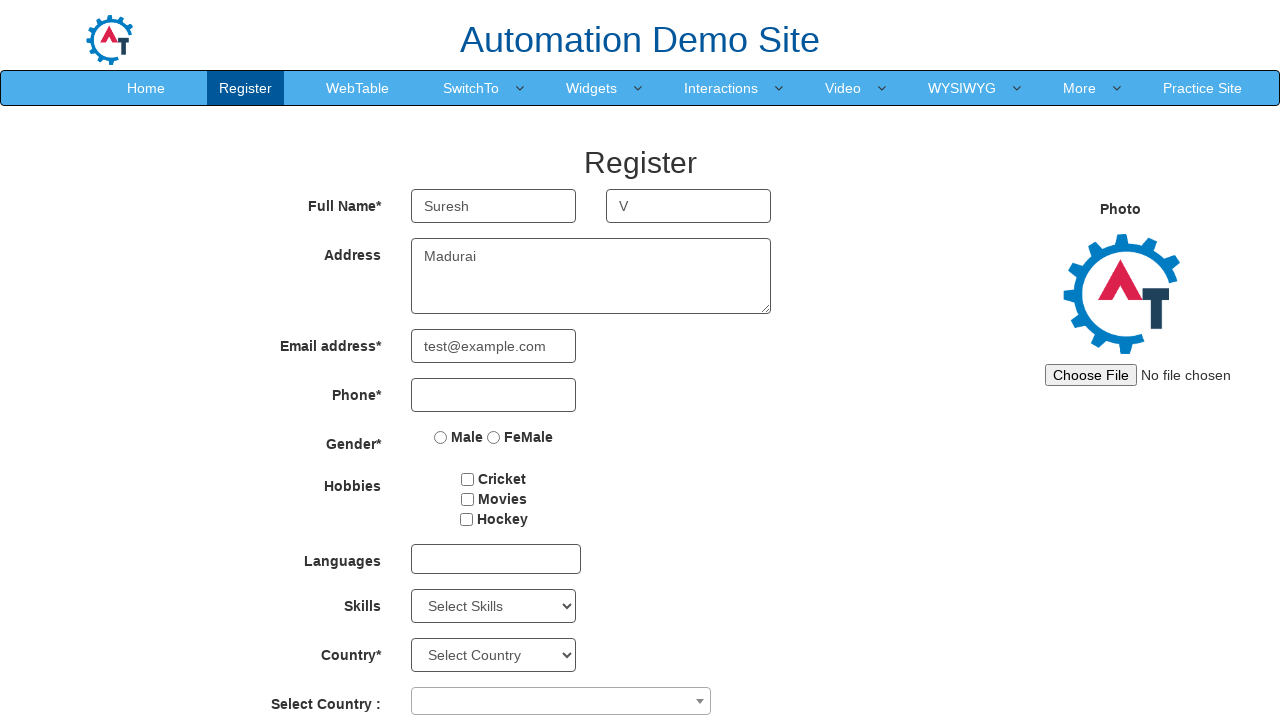

Filled phone number field with '9952801979' on input[type='tel']
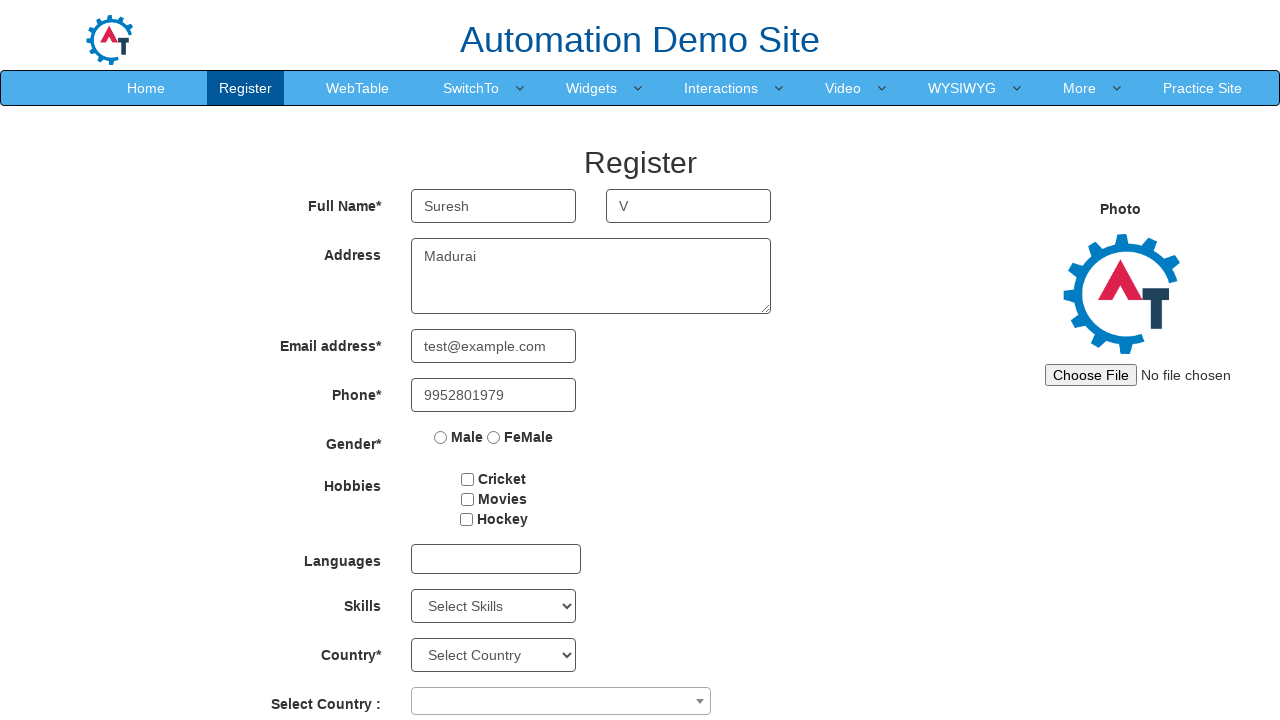

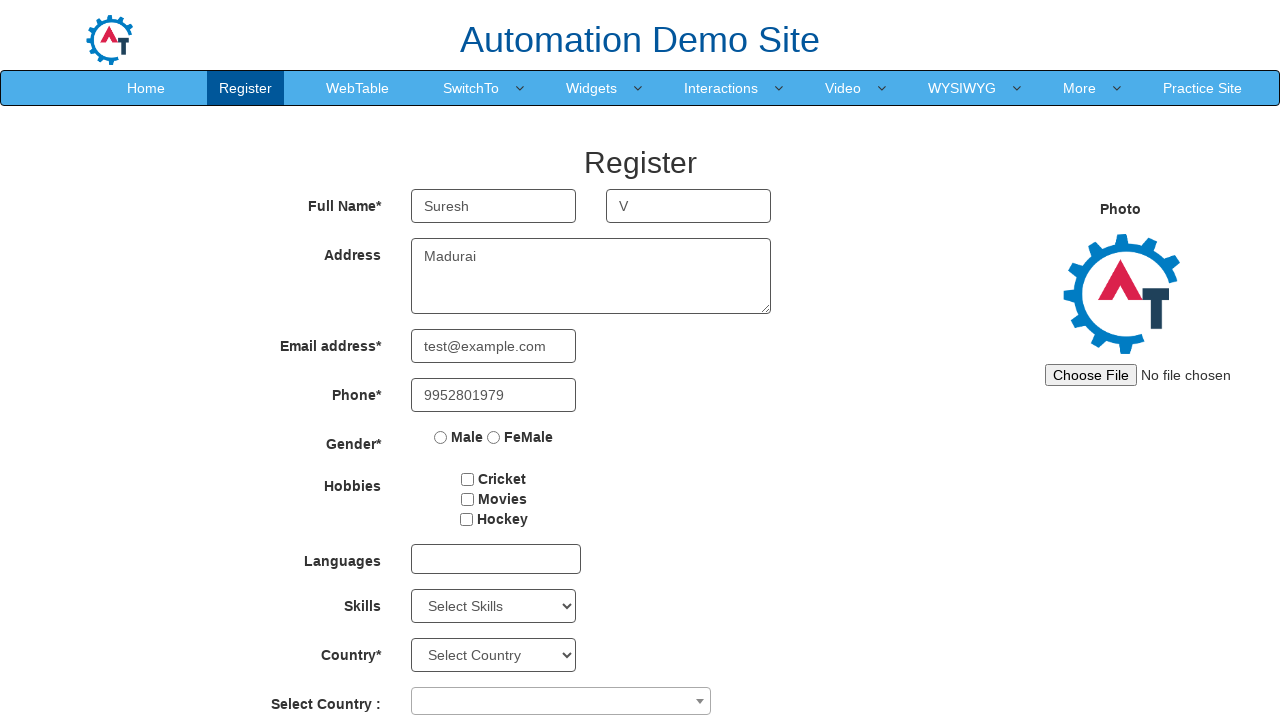